Tests the Swedish PTS (Post and Telecom Authority) phone number search functionality by entering a phone number and verifying that search results or error messages are displayed.

Starting URL: https://nummer.pts.se/NbrSearch

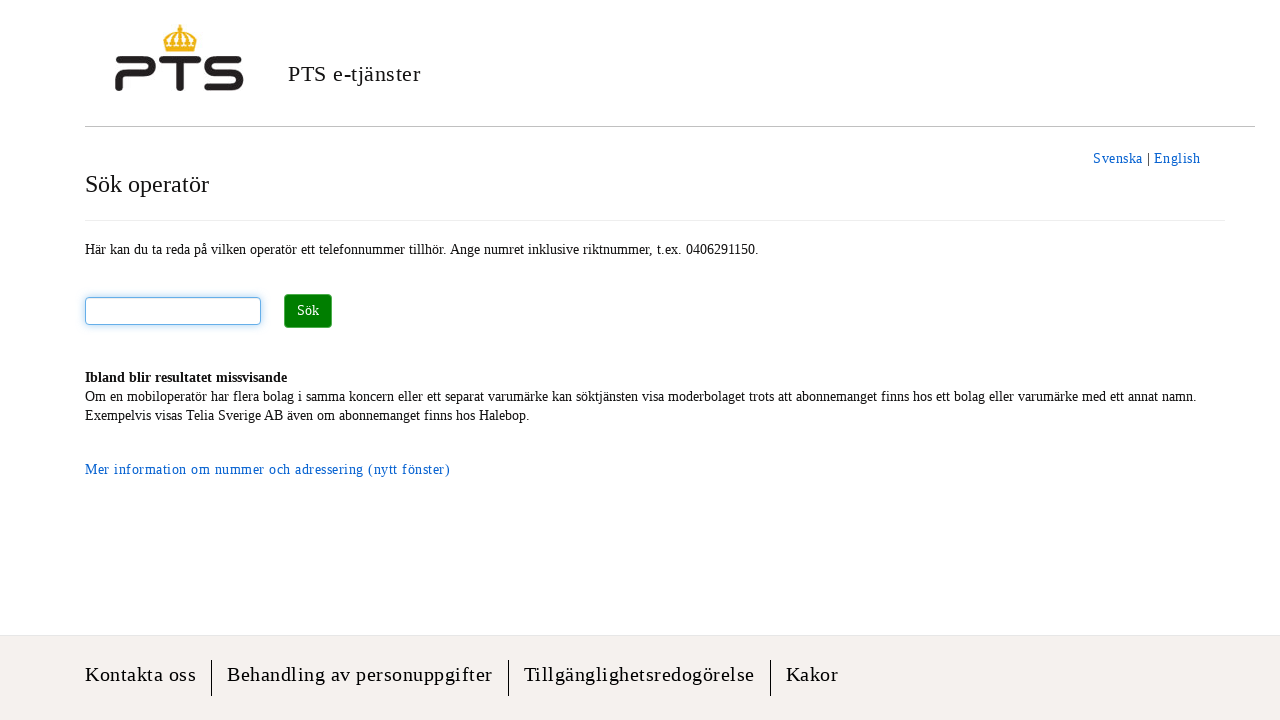

Filled phone number search field with '+46701234567' on input#NbrToSearch
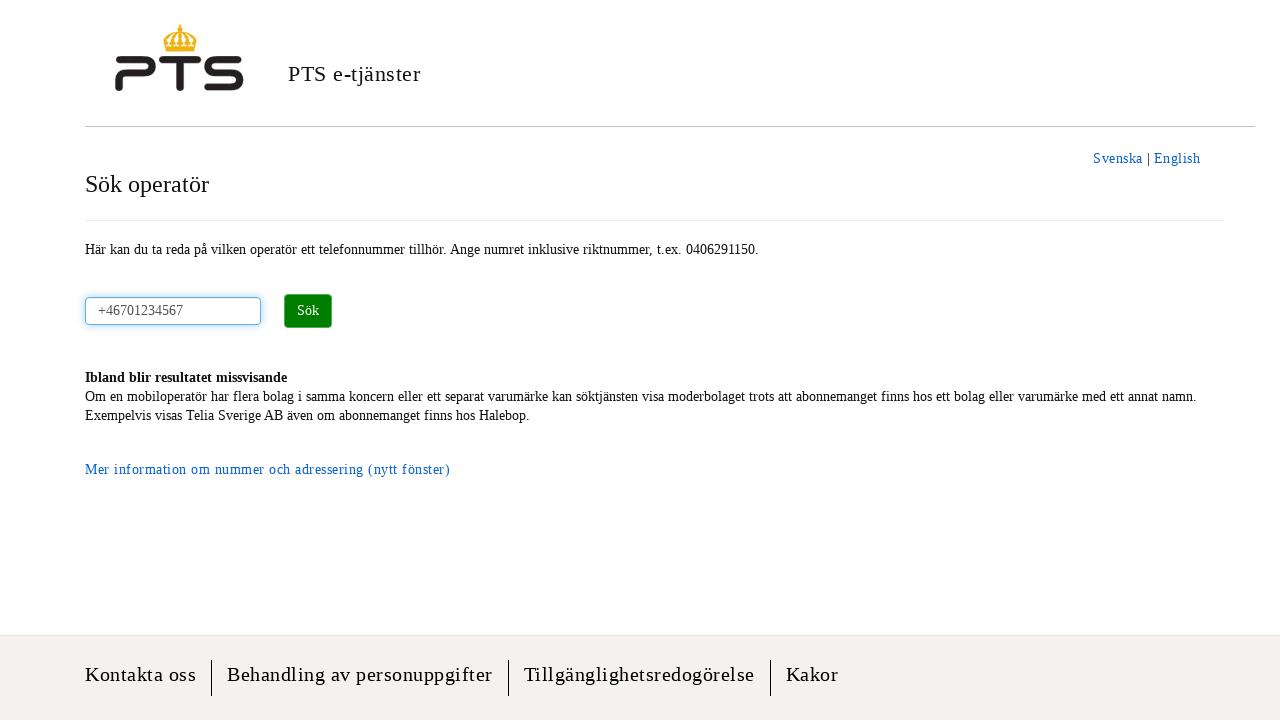

Clicked submit button to search phone number at (308, 311) on button[type='submit']
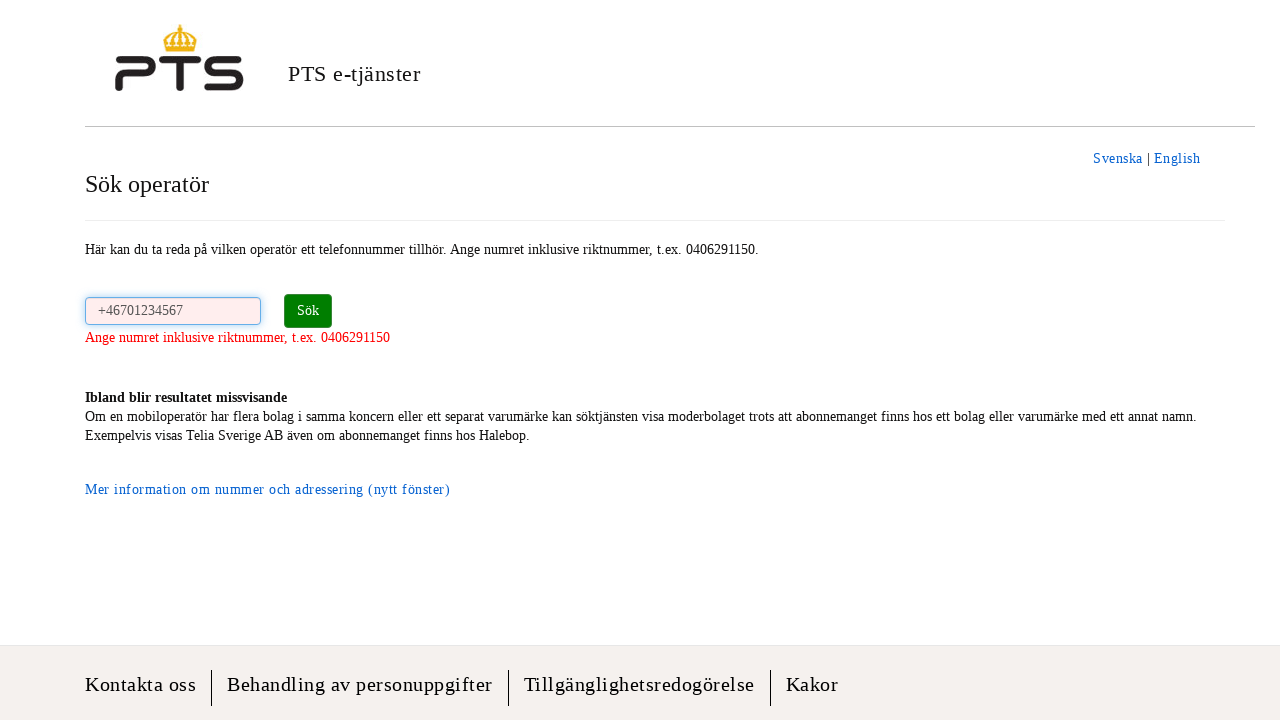

Search results or error message appeared
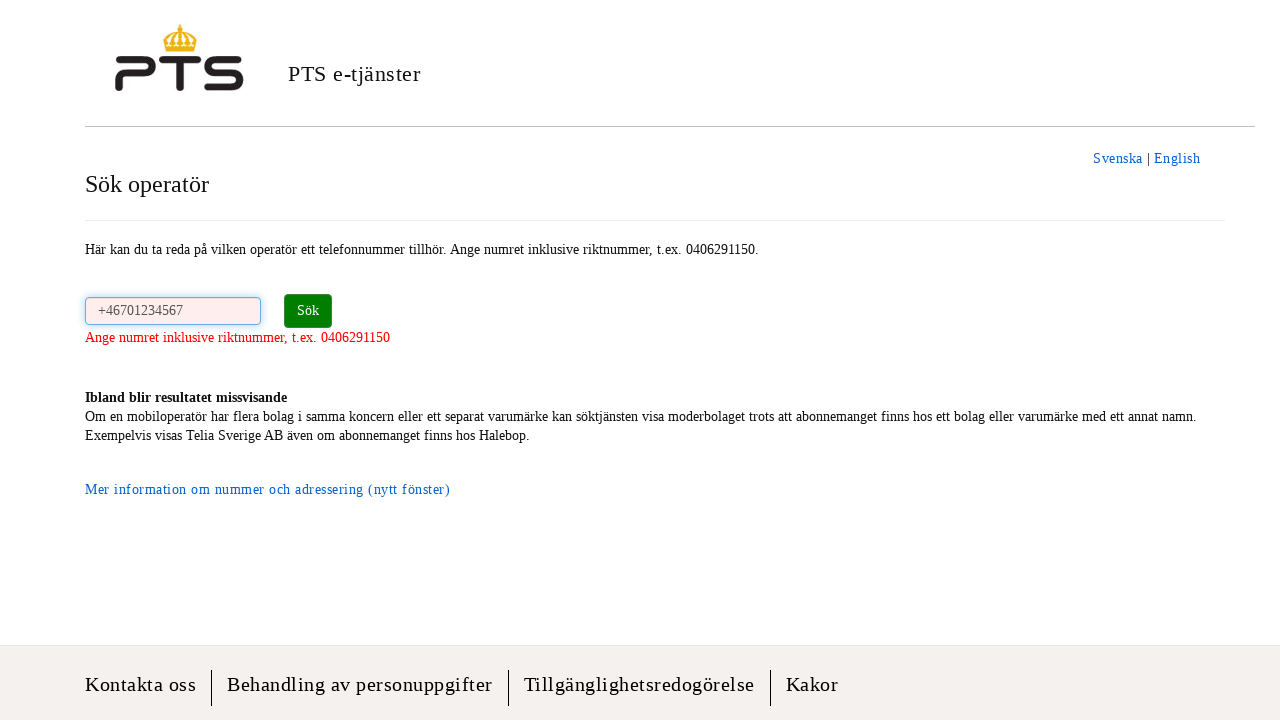

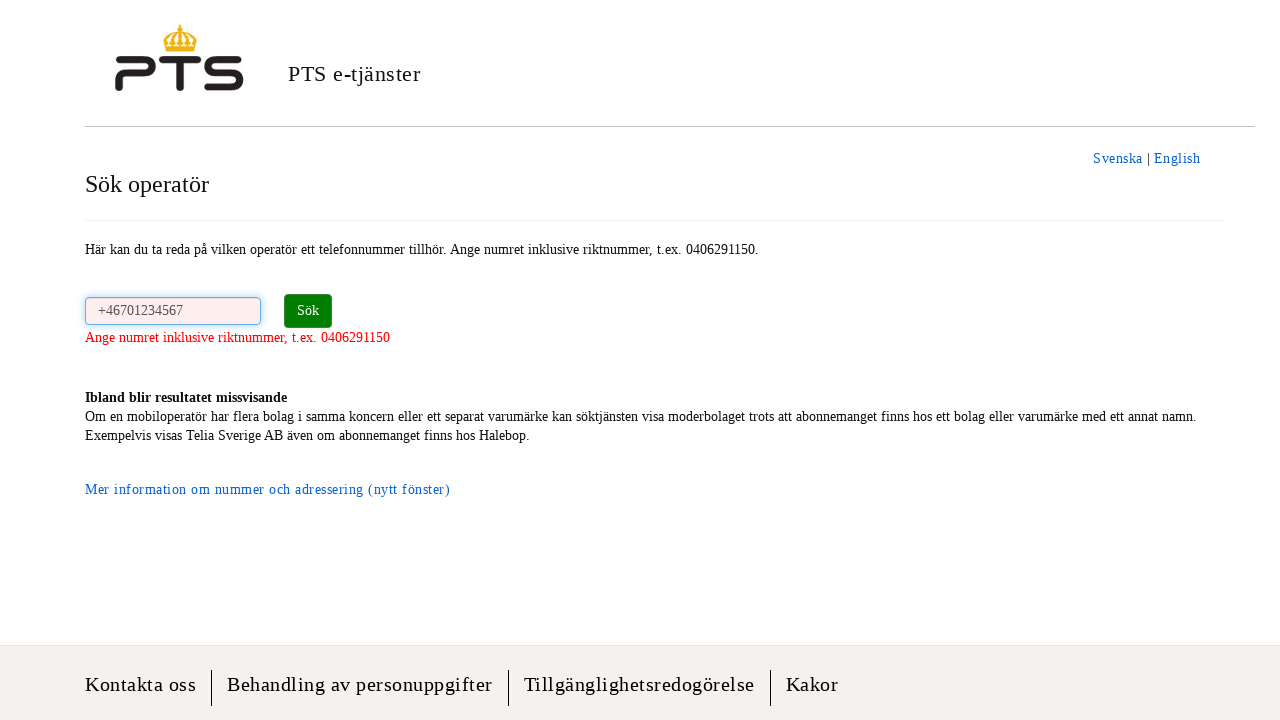